Navigates to a demo page and sets viewport to 1536x864 resolution to verify page renders correctly at this size

Starting URL: https://www.getcalley.com/see-a-demo/

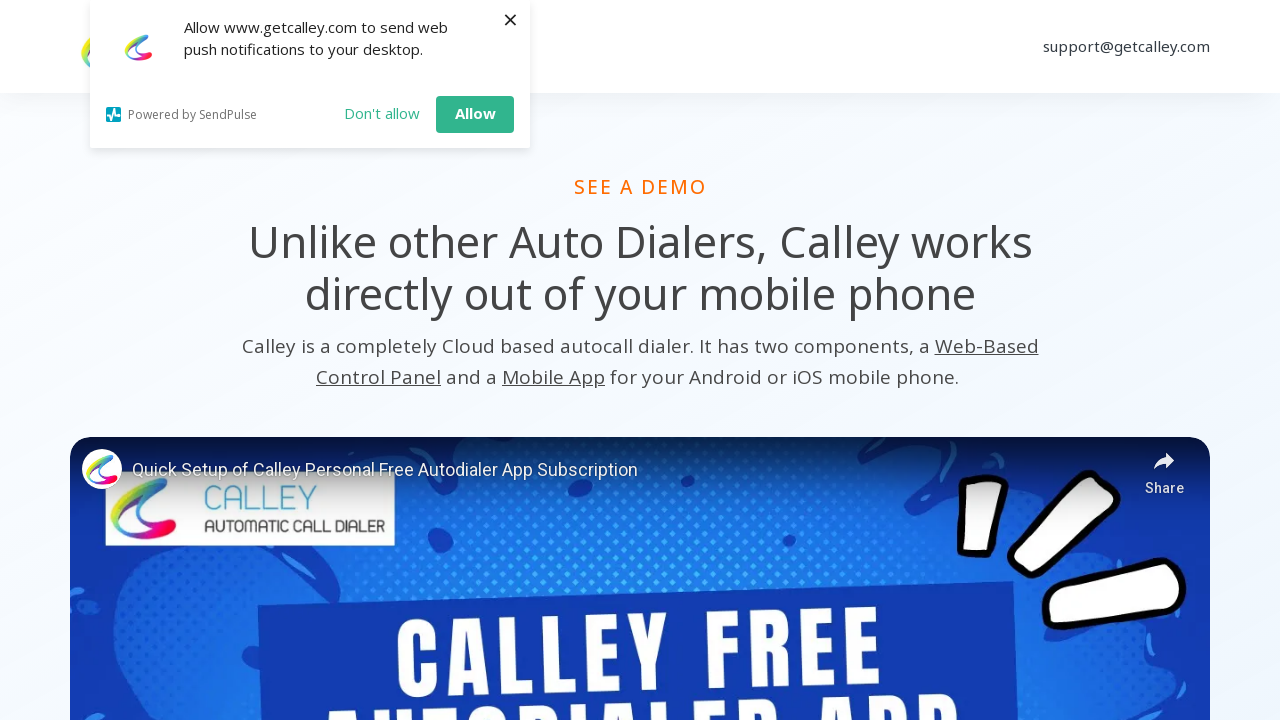

Set viewport to 1536x864 resolution
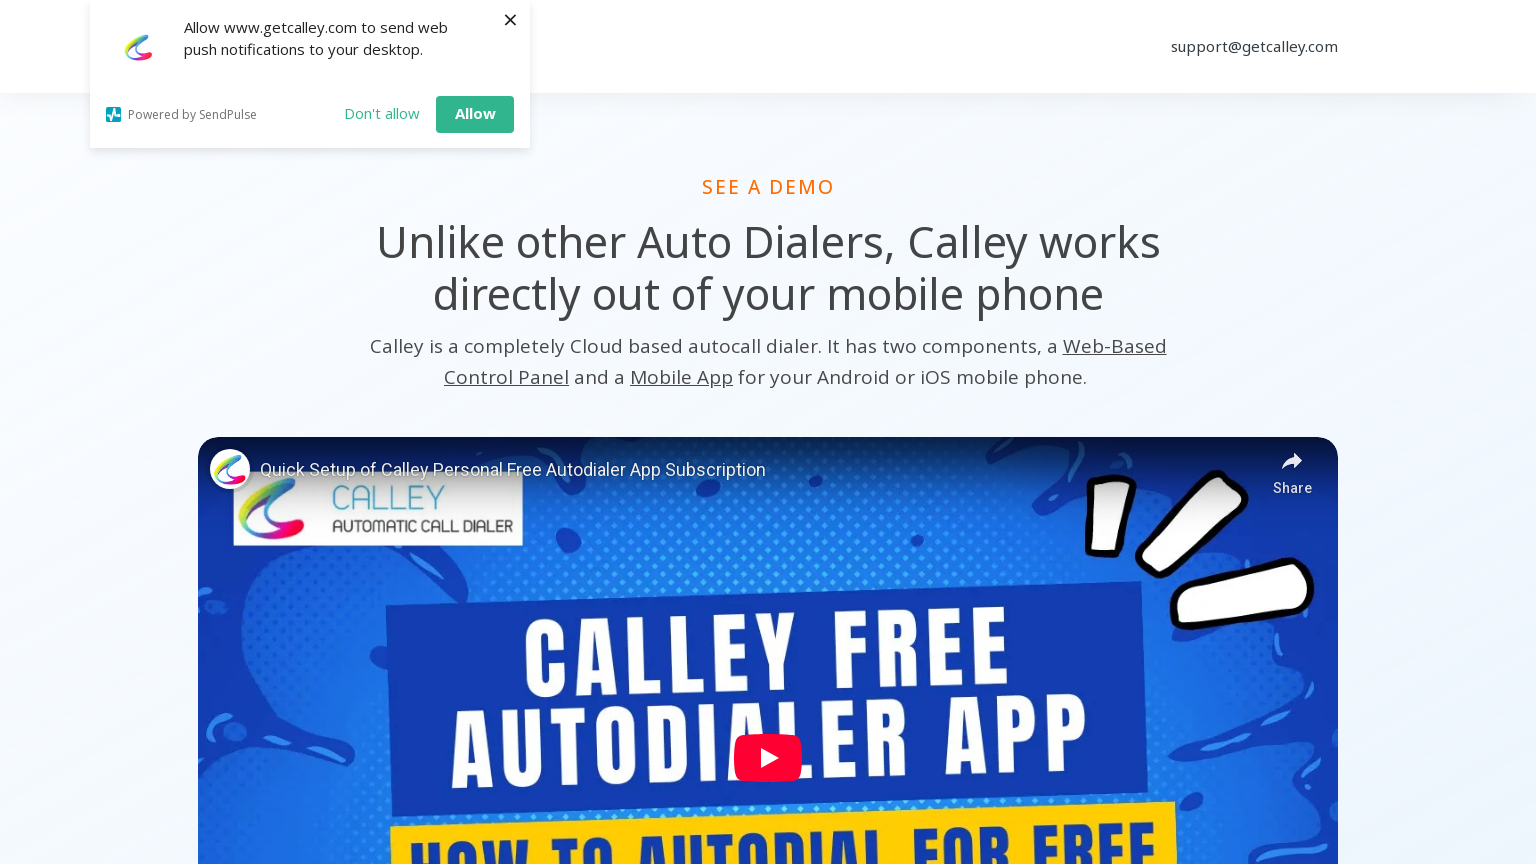

Page fully loaded and networkidle state reached
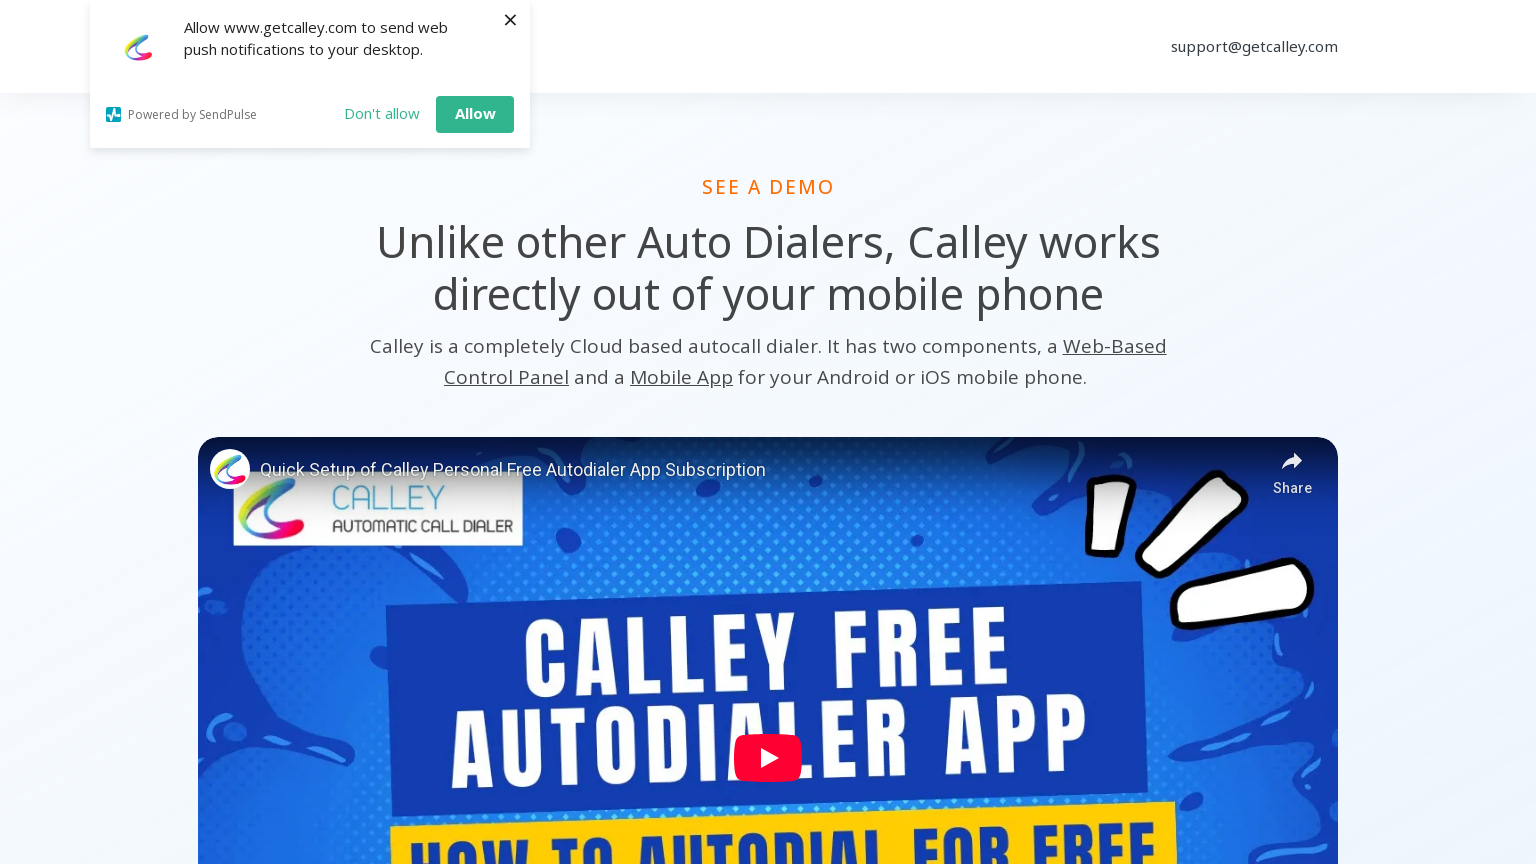

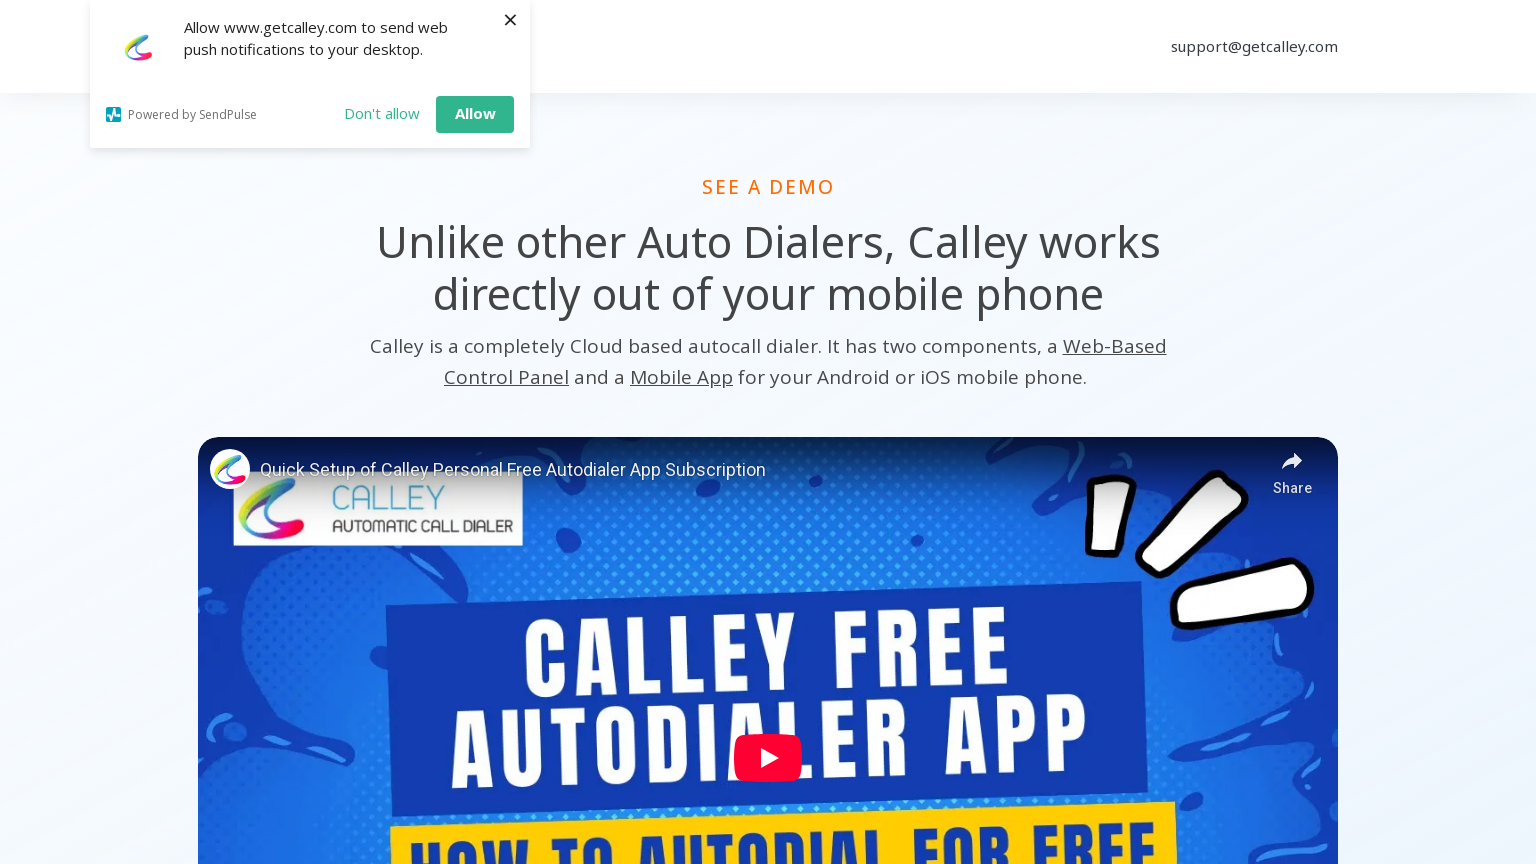